Navigates to a long frame test page, scrolls down, and verifies table rows are visible at different scroll positions

Starting URL: http://applitools.github.io/demo/TestPages/FramesTestPage/longframe.html

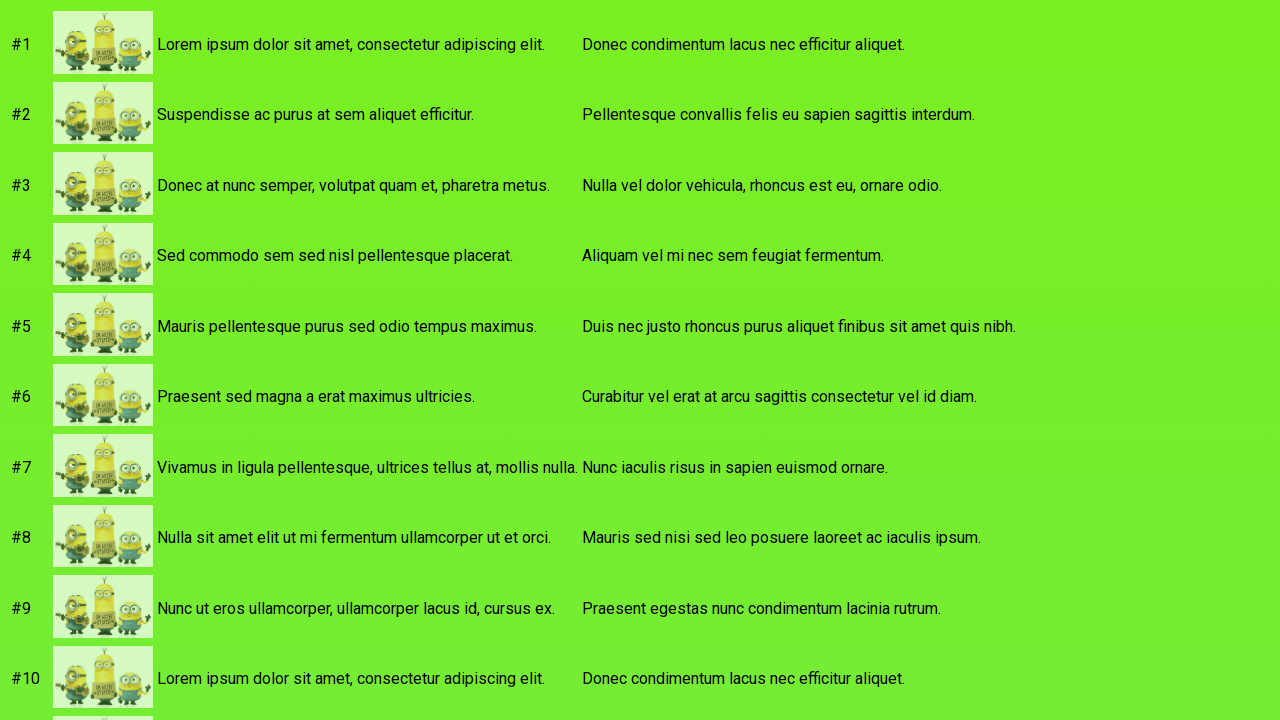

Scrolled page down to 300px
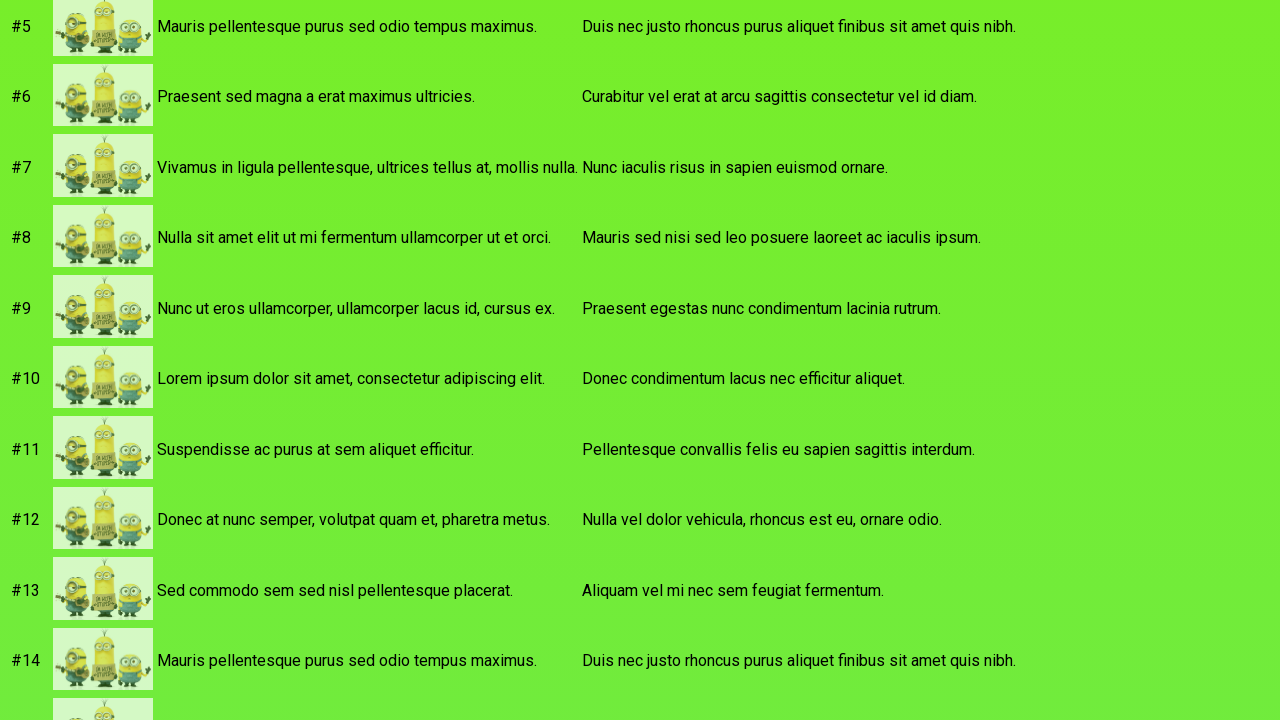

Table row 10 became visible
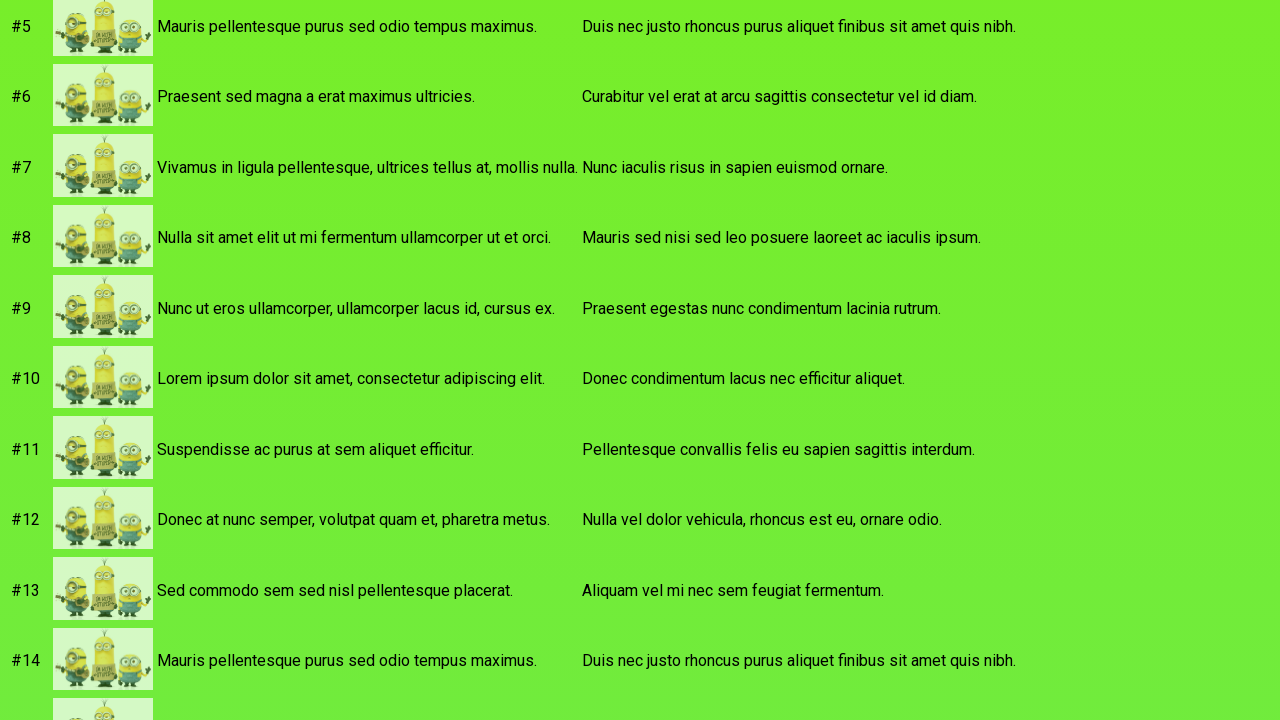

Table row 20 became visible
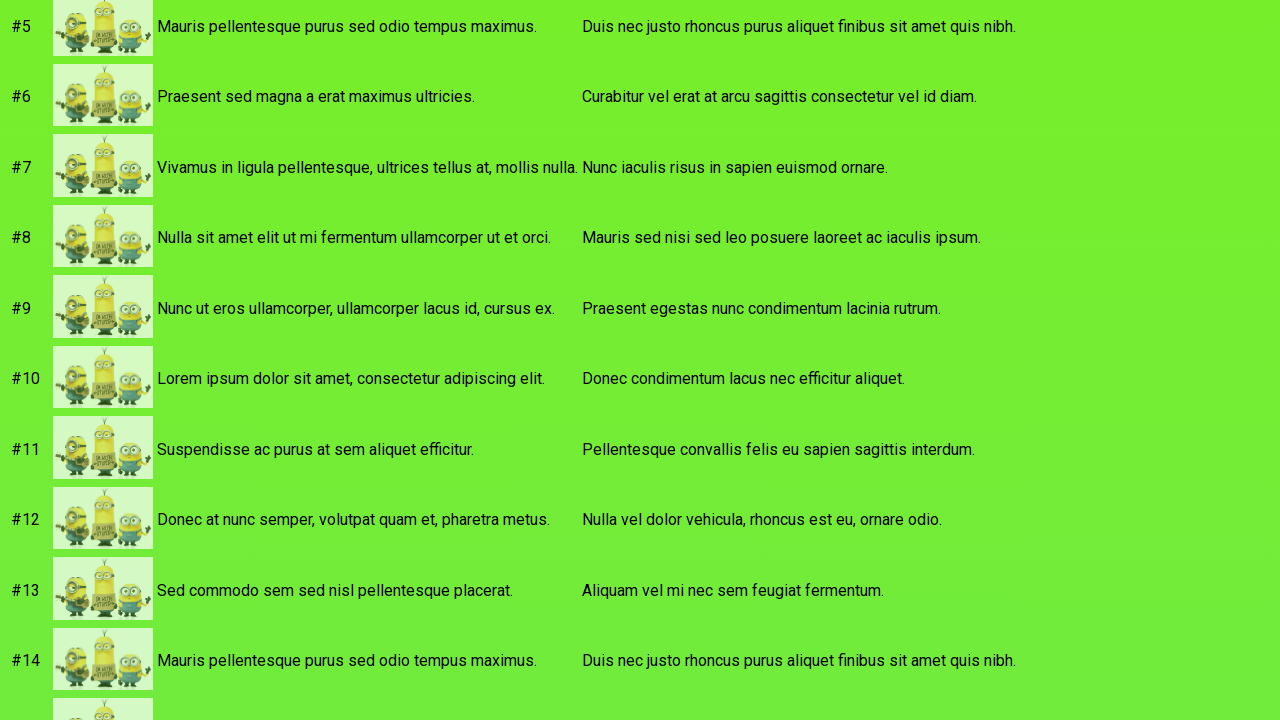

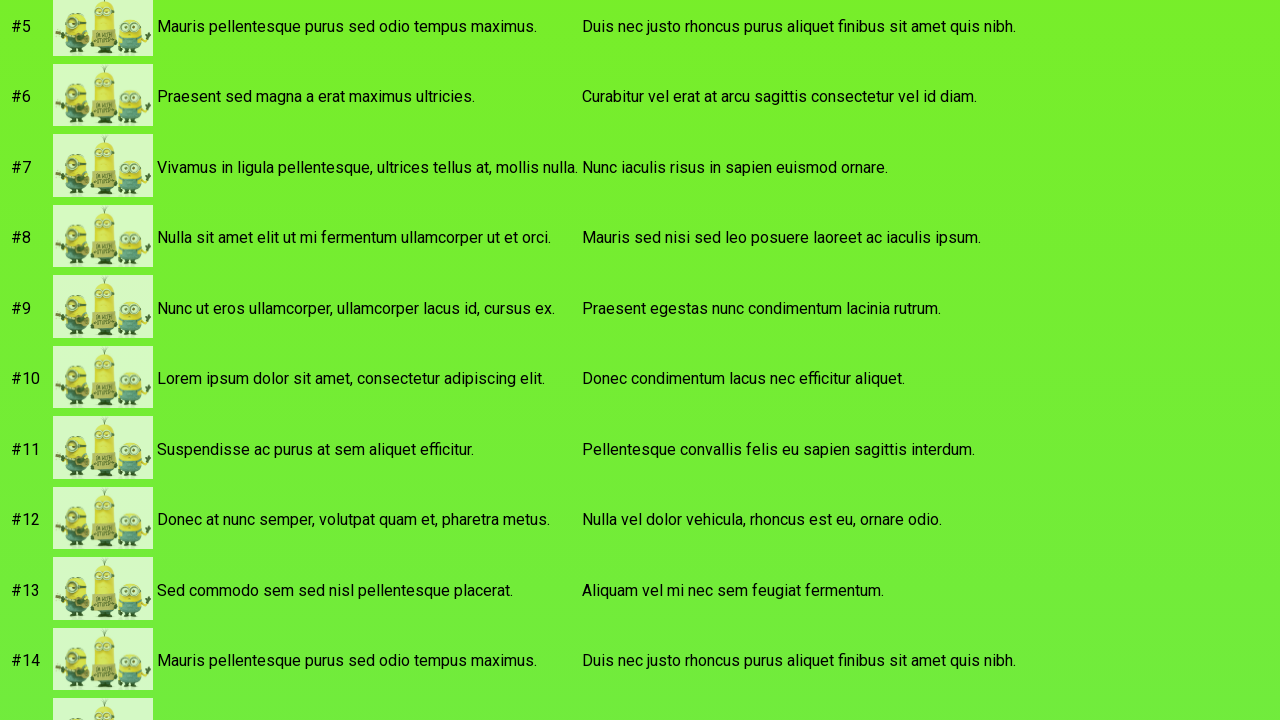